Tests a registration form by filling in personal details including first name, last name, email, password, selecting a skill from dropdown, entering addresses, and pincode.

Starting URL: https://grotechminds.com/registration/

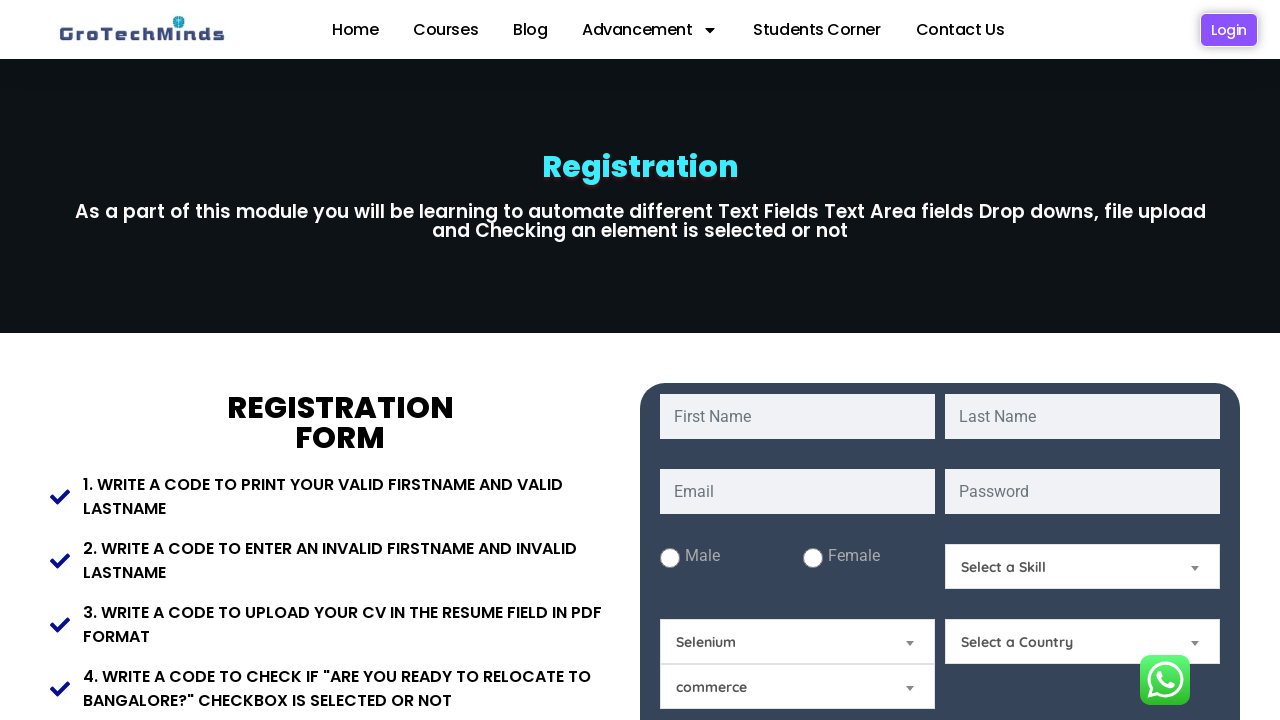

Waited for first name field to load
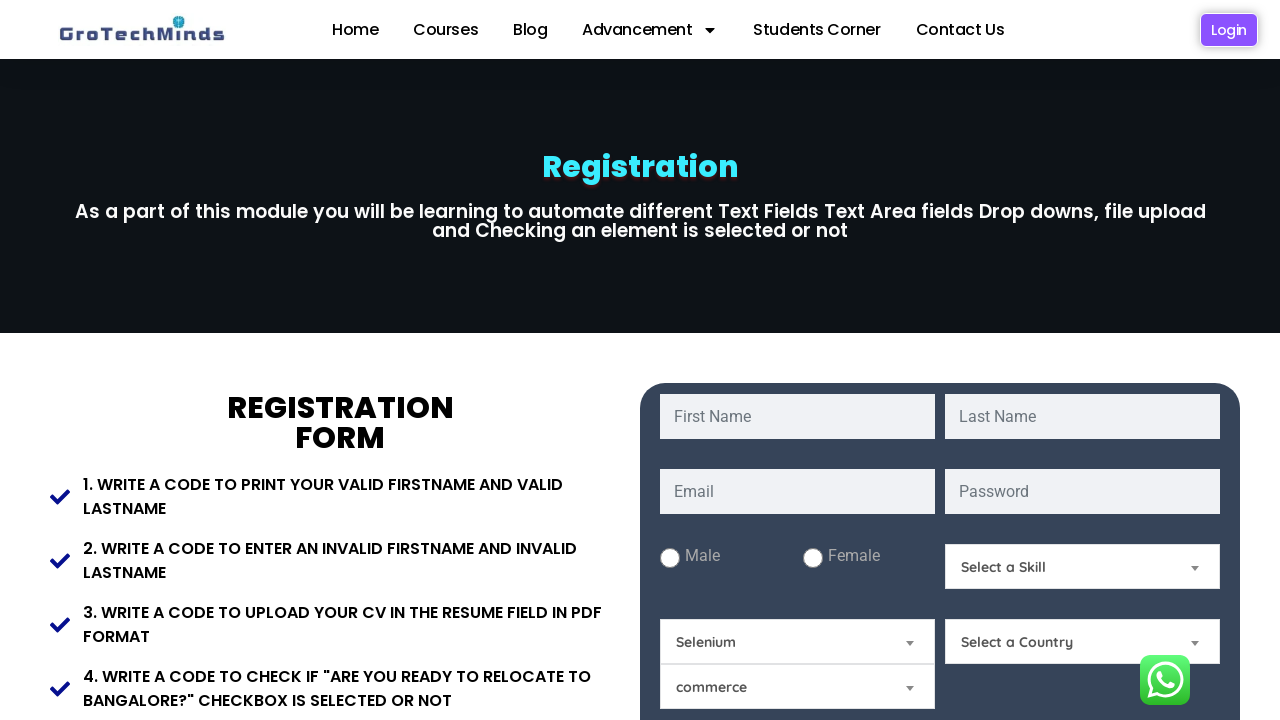

Filled first name field with 'Ravi' on #fname
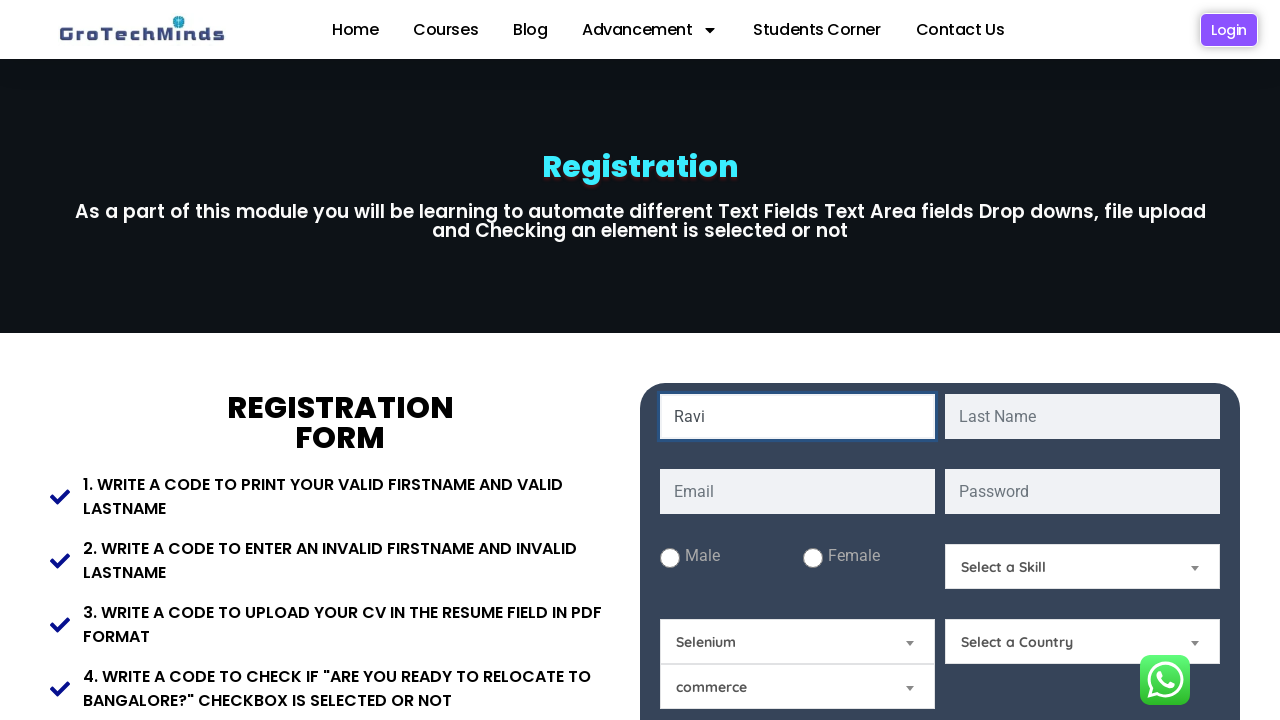

Filled last name field with 'Teja' on #lname
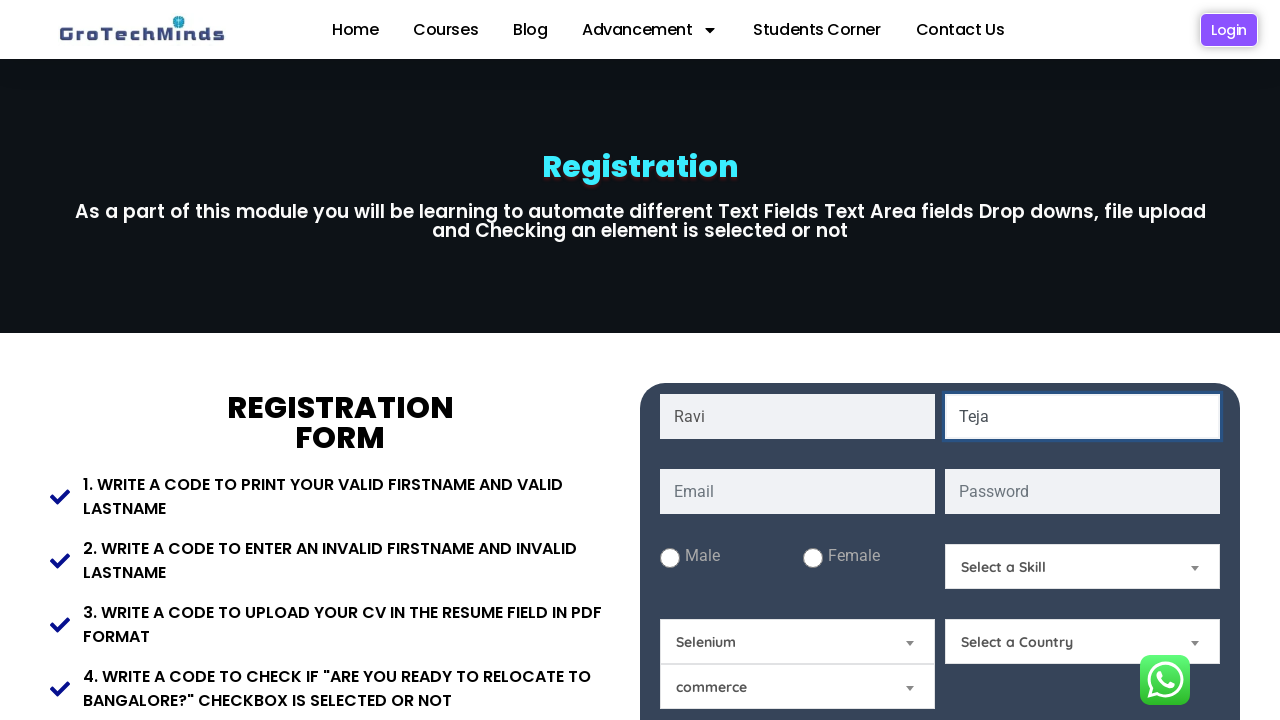

Filled email field with 'ravi.teja2847@gmail.com' on #email
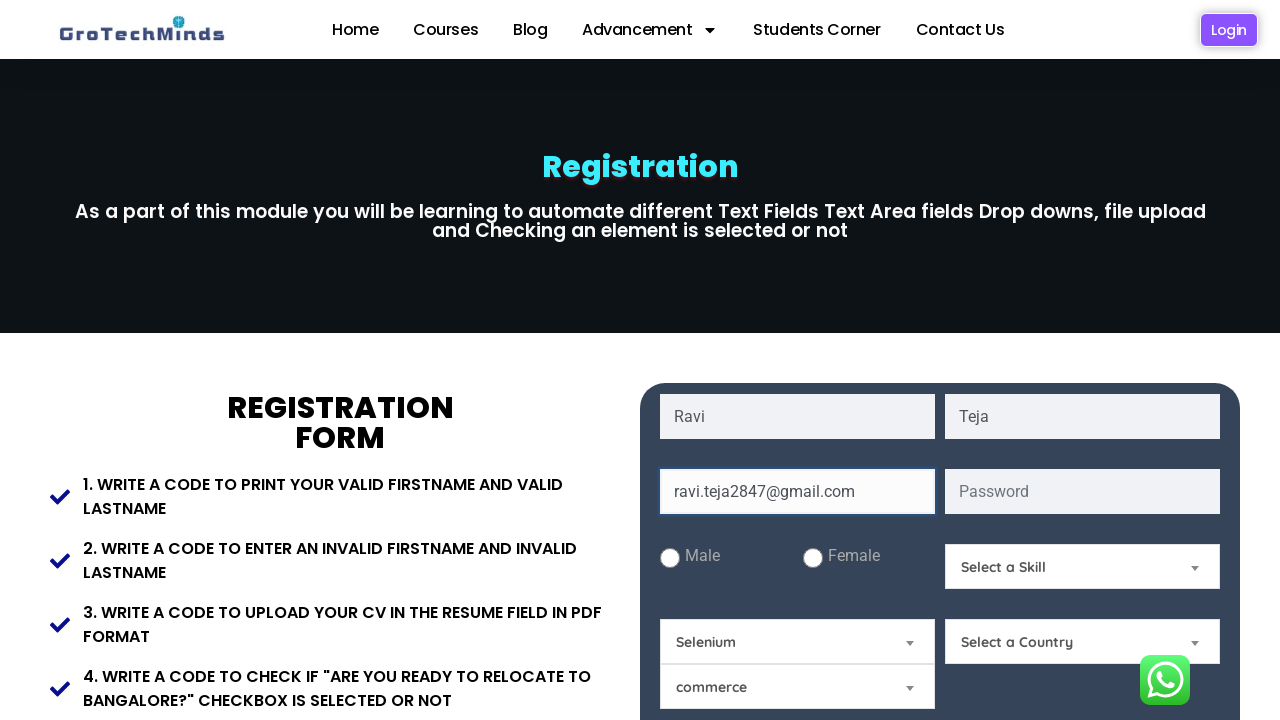

Filled password field with '1234dfgh' on #password
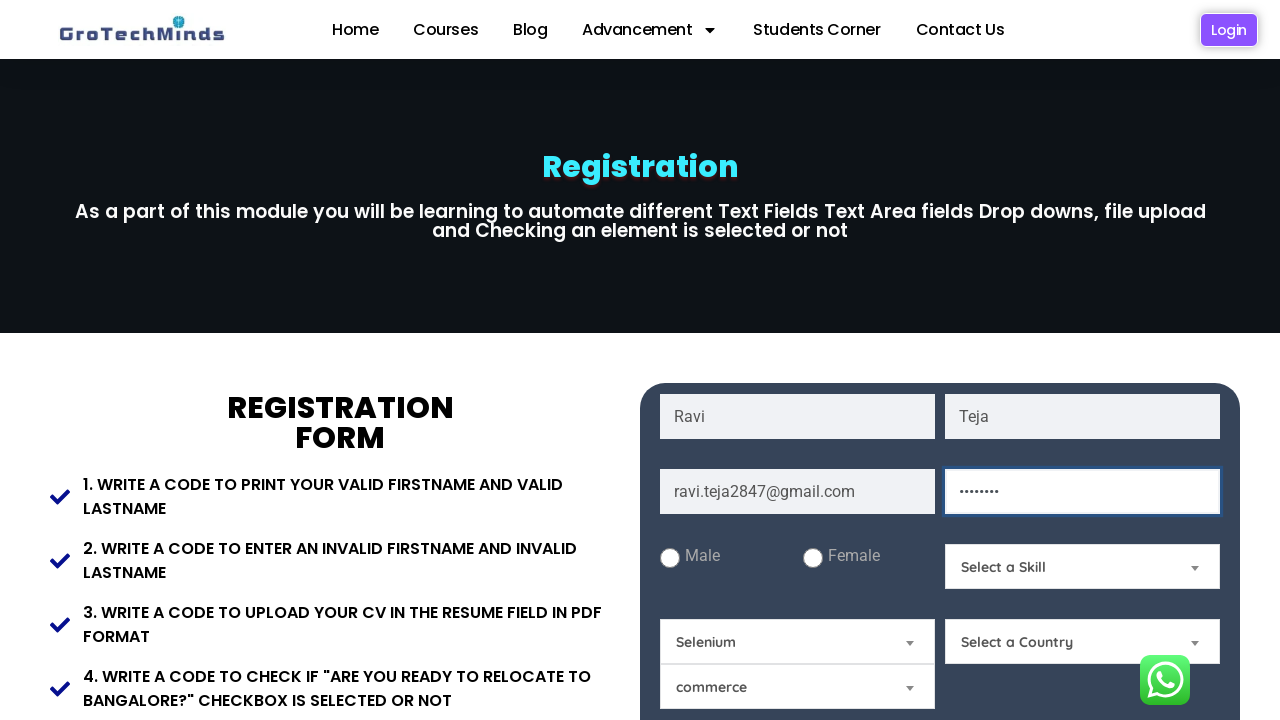

Pressed Enter key on password field on #password
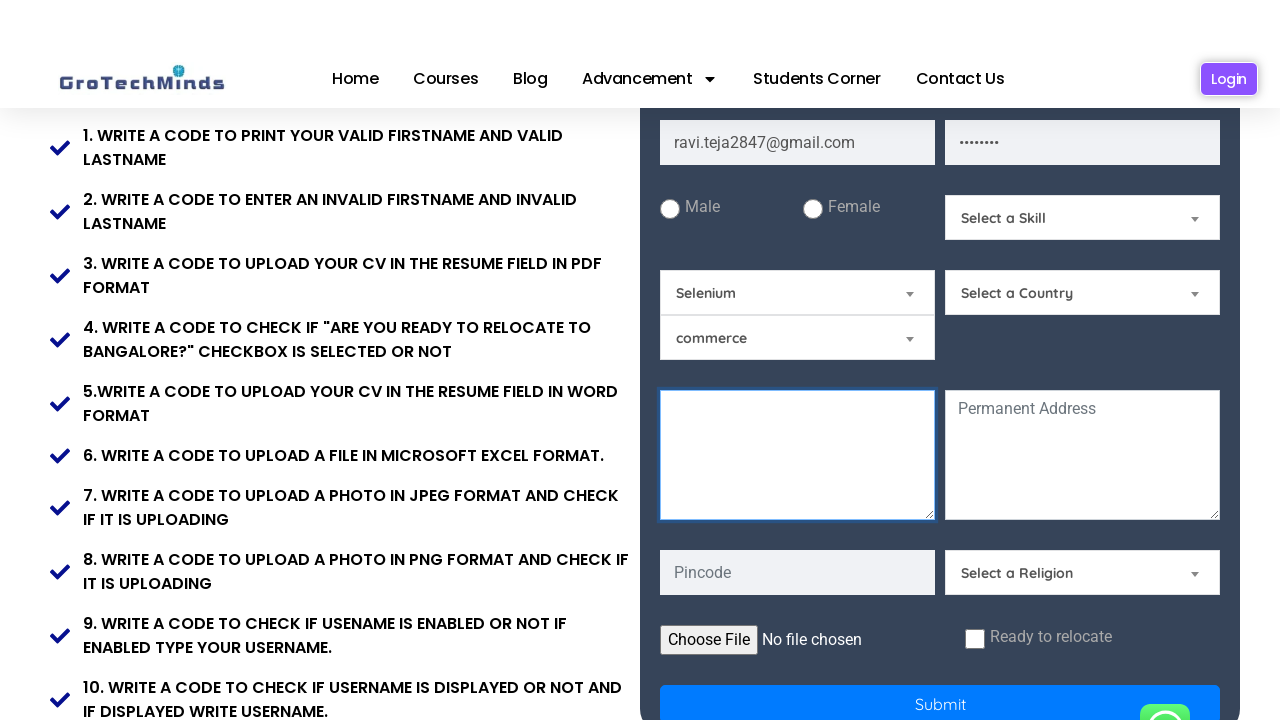

Selected 'Technical Skills' from Skills dropdown on #Skills
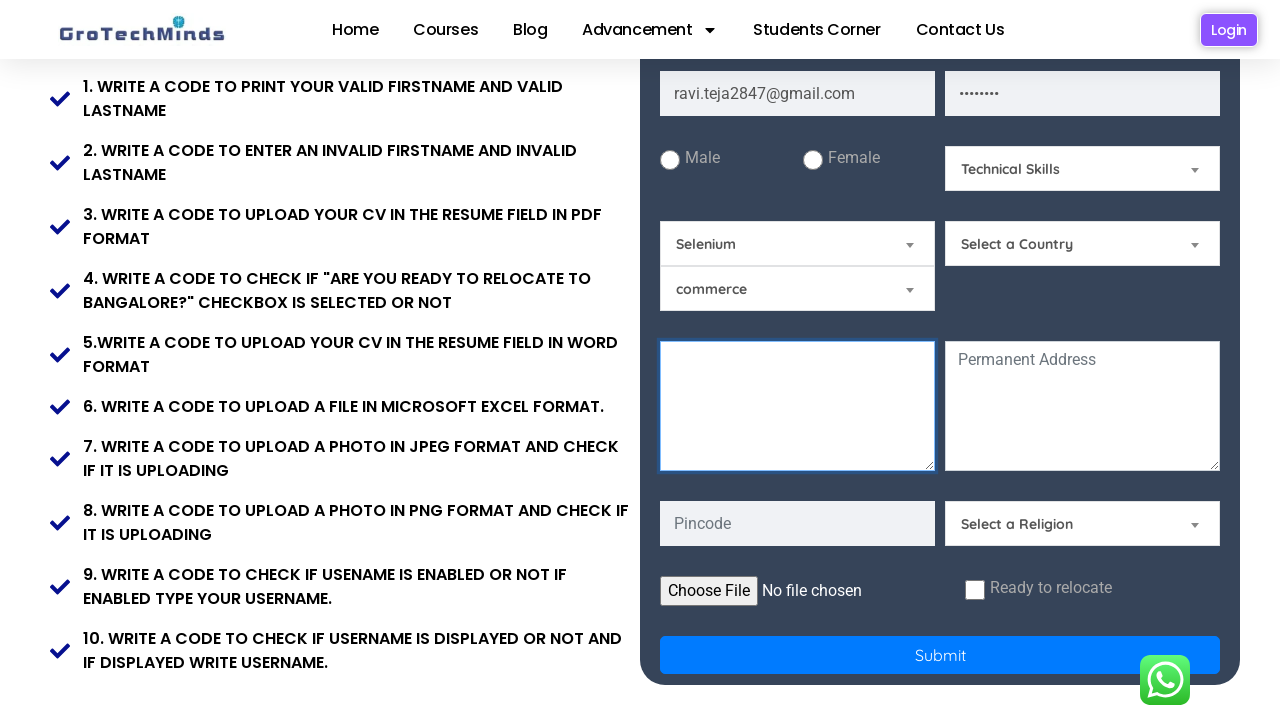

Filled present address field with 'Hyderabad' on #Present-Address
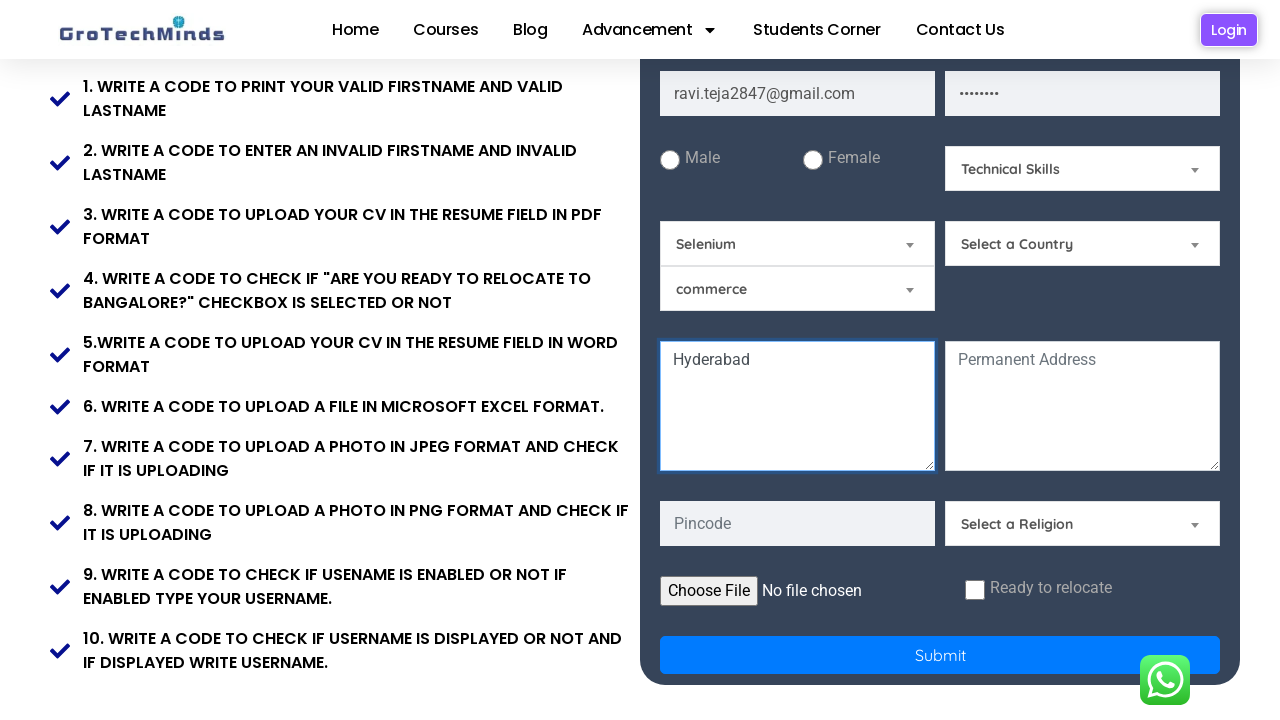

Filled permanent address field with 'Hyderabad' on #Permanent-Address
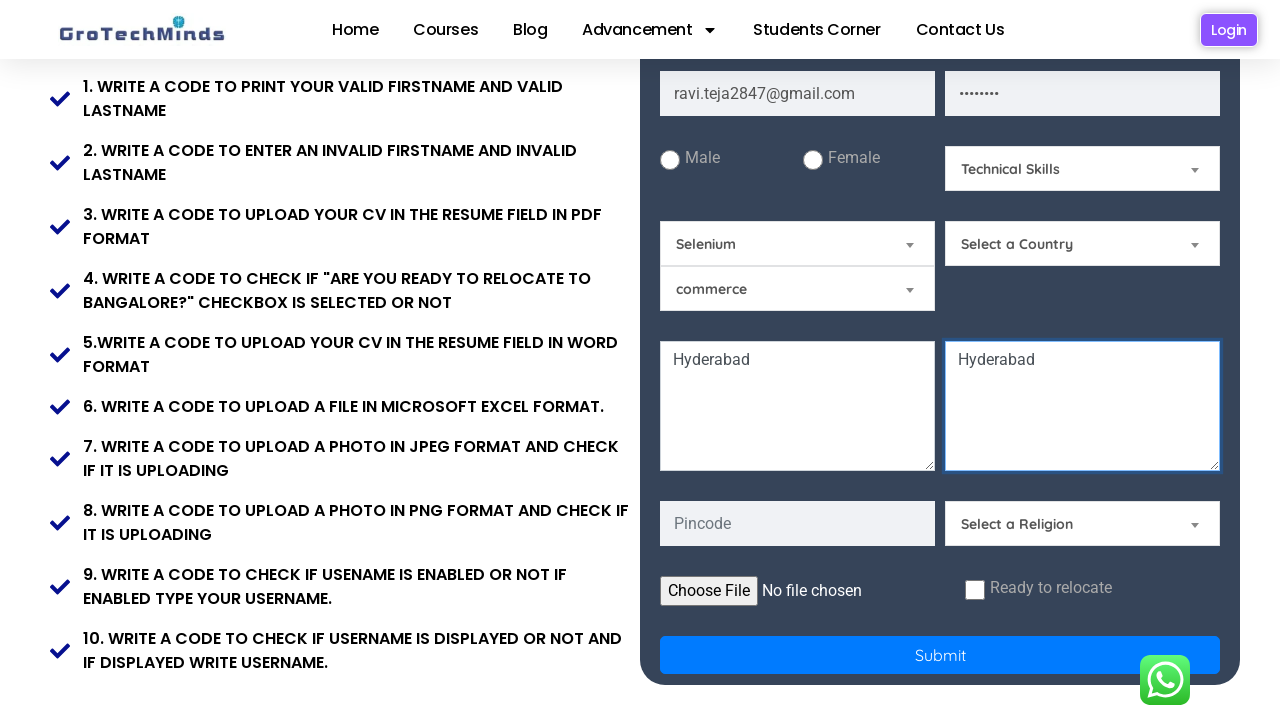

Filled pincode field with '534678' on #Pincode
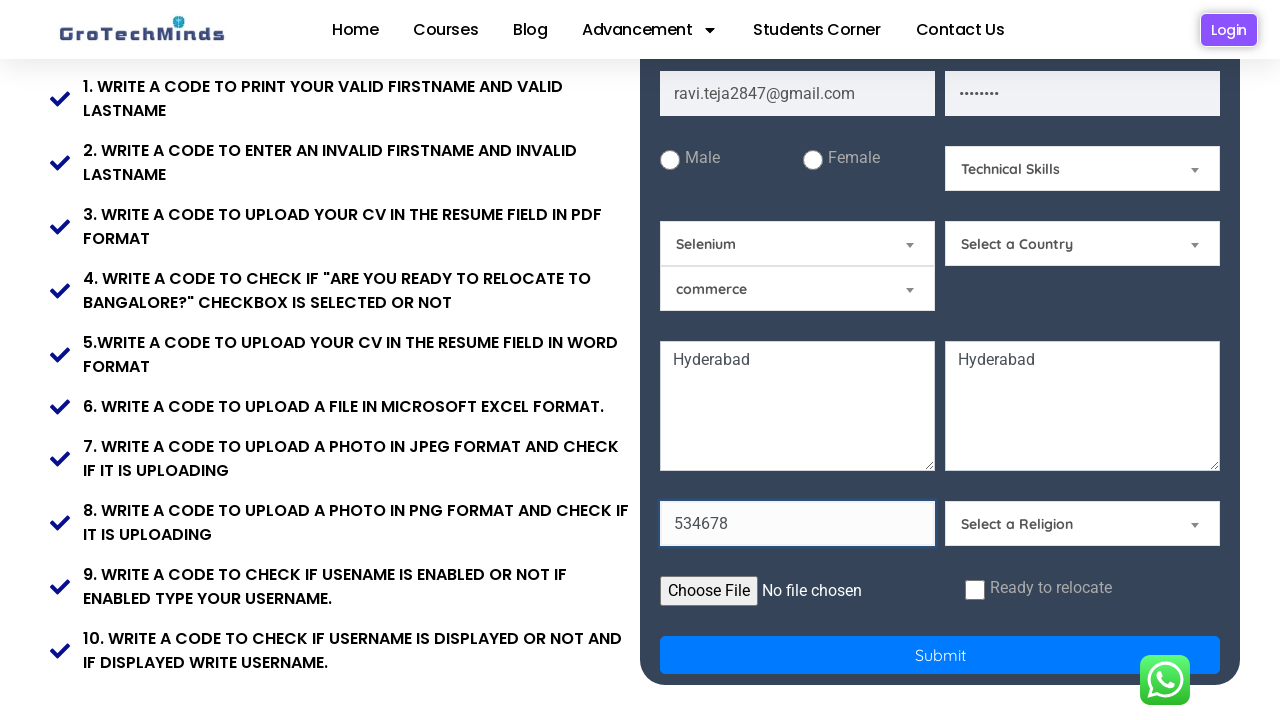

Waited 2 seconds for form to be ready and any dynamic updates to complete
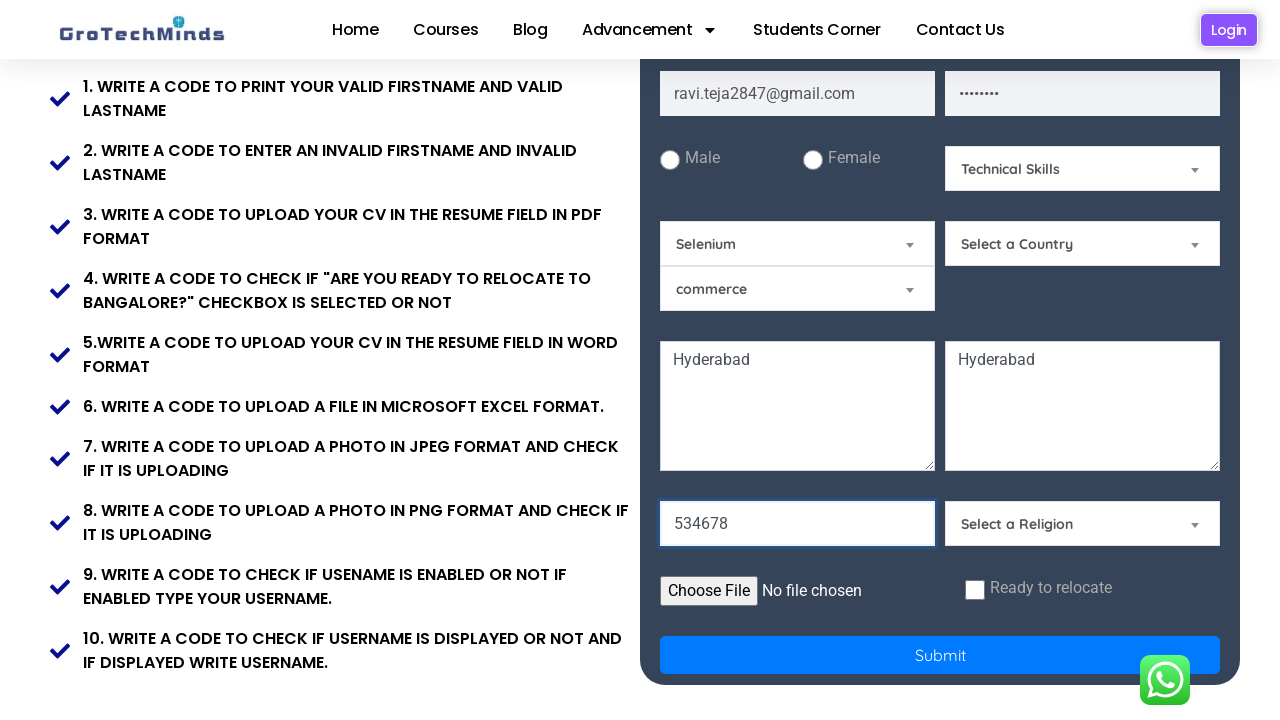

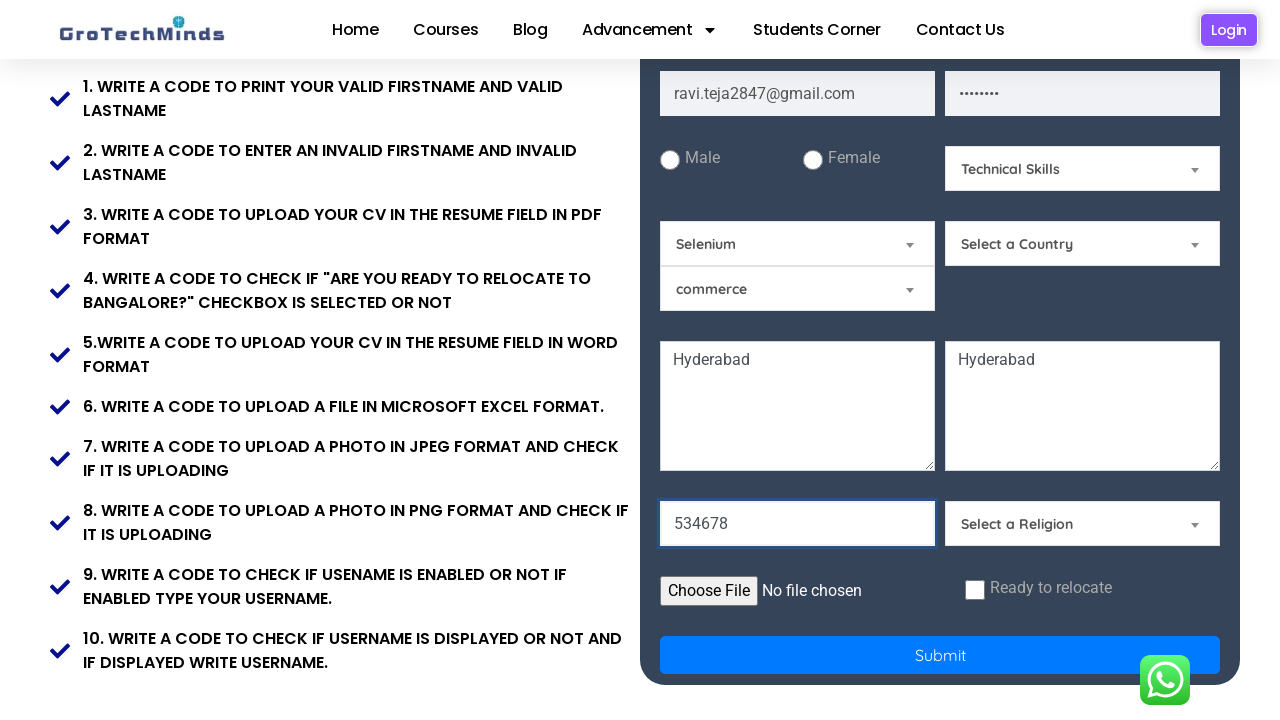